Tests adding a new todo item by entering text in the input field and pressing enter, then verifying the item appears in the list

Starting URL: https://lambdatest.github.io/sample-todo-app/

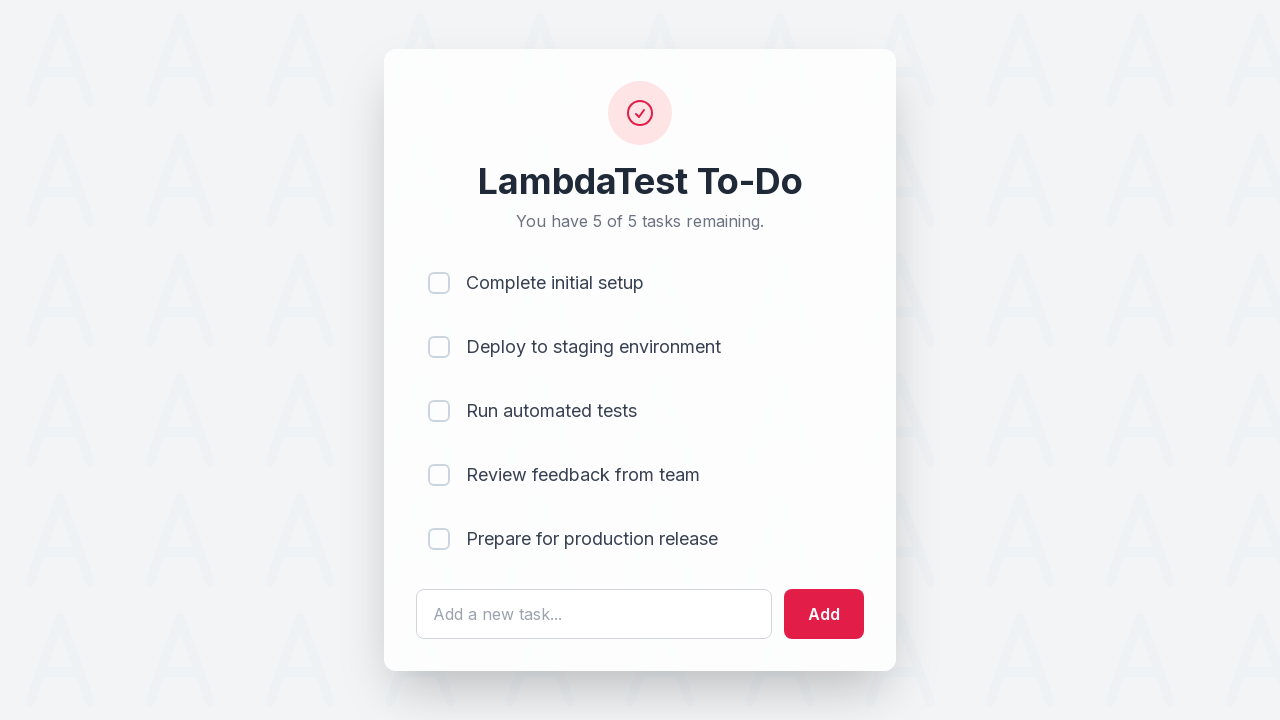

Filled todo input field with 'learn-selenium' on input#sampletodotext
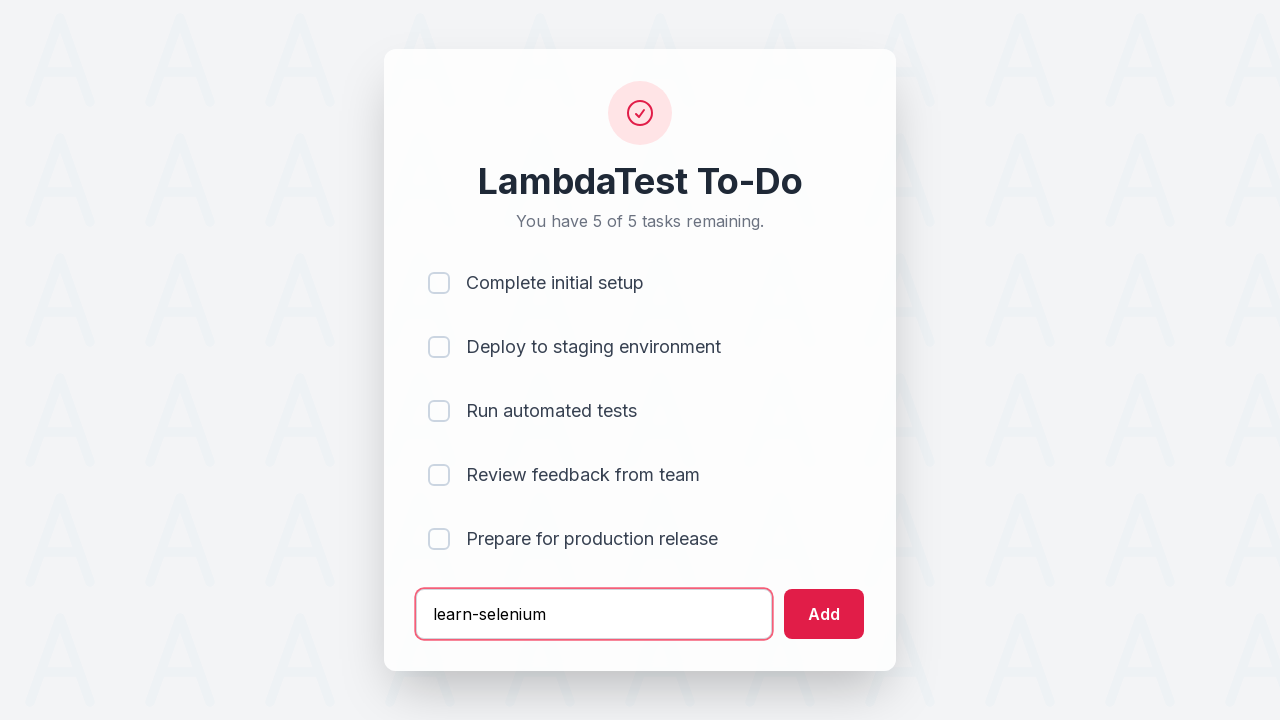

Pressed Enter to submit the new todo item on input#sampletodotext
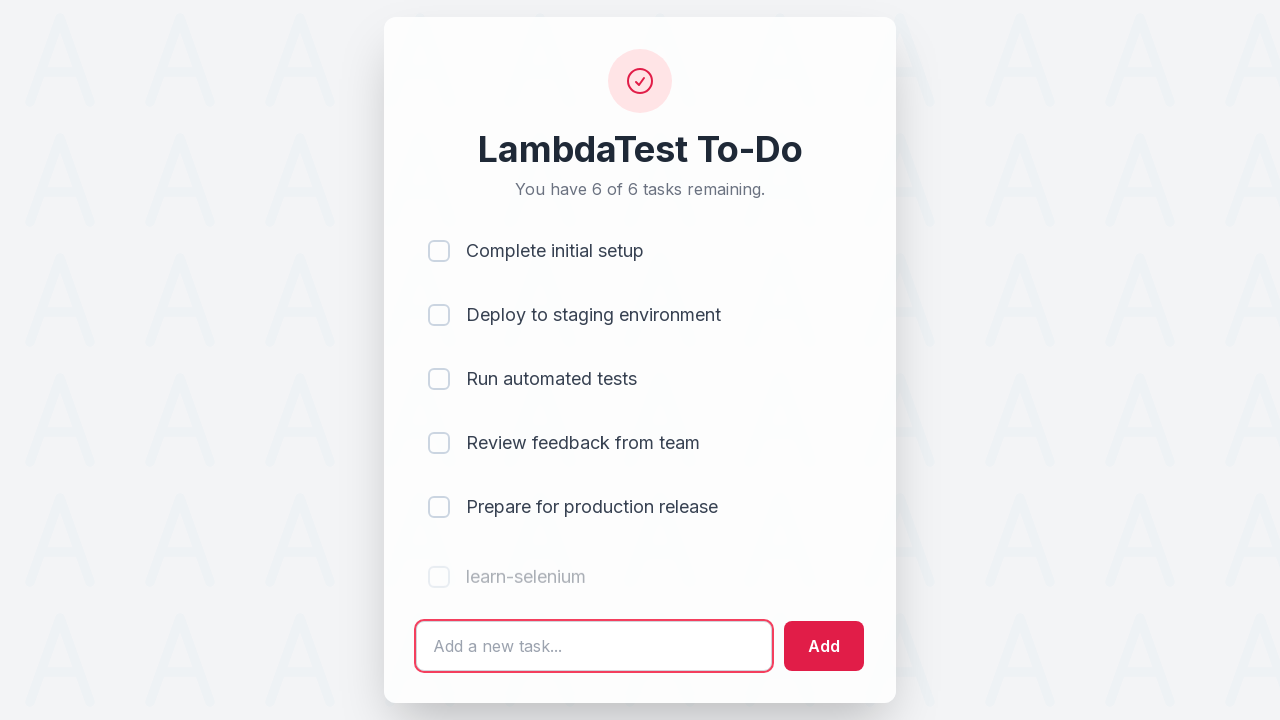

Verified new todo item appears in the list
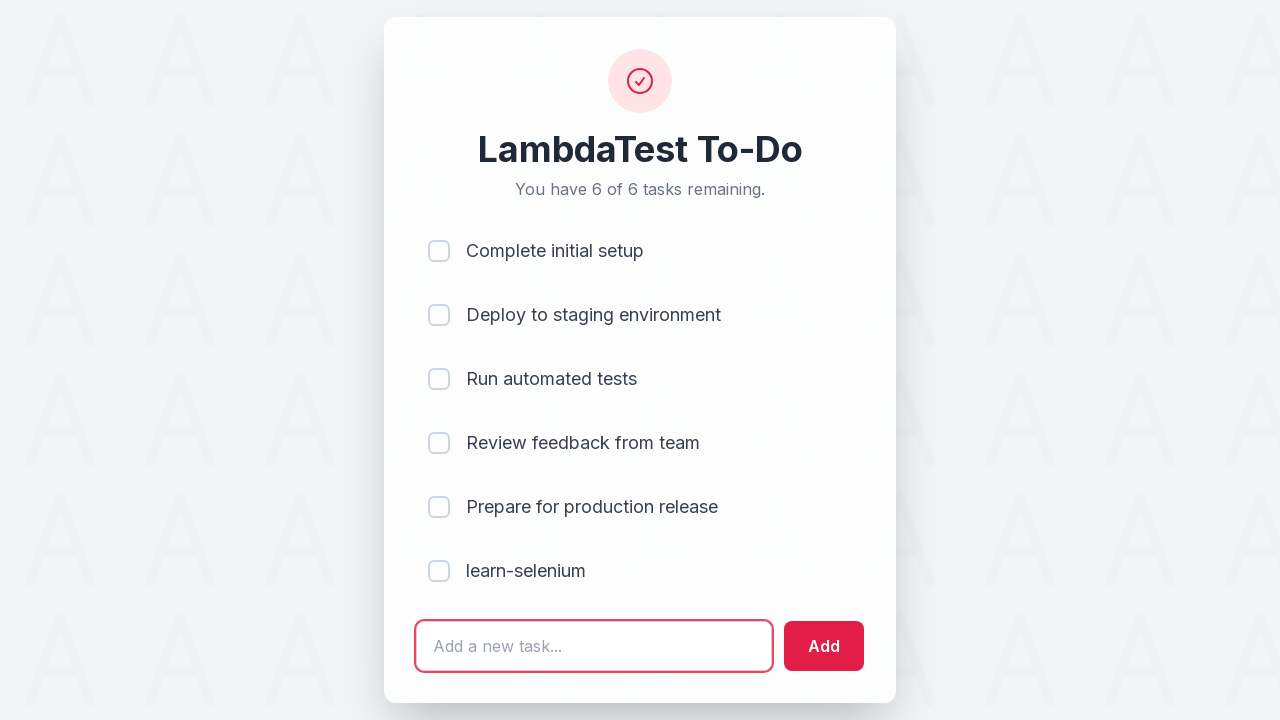

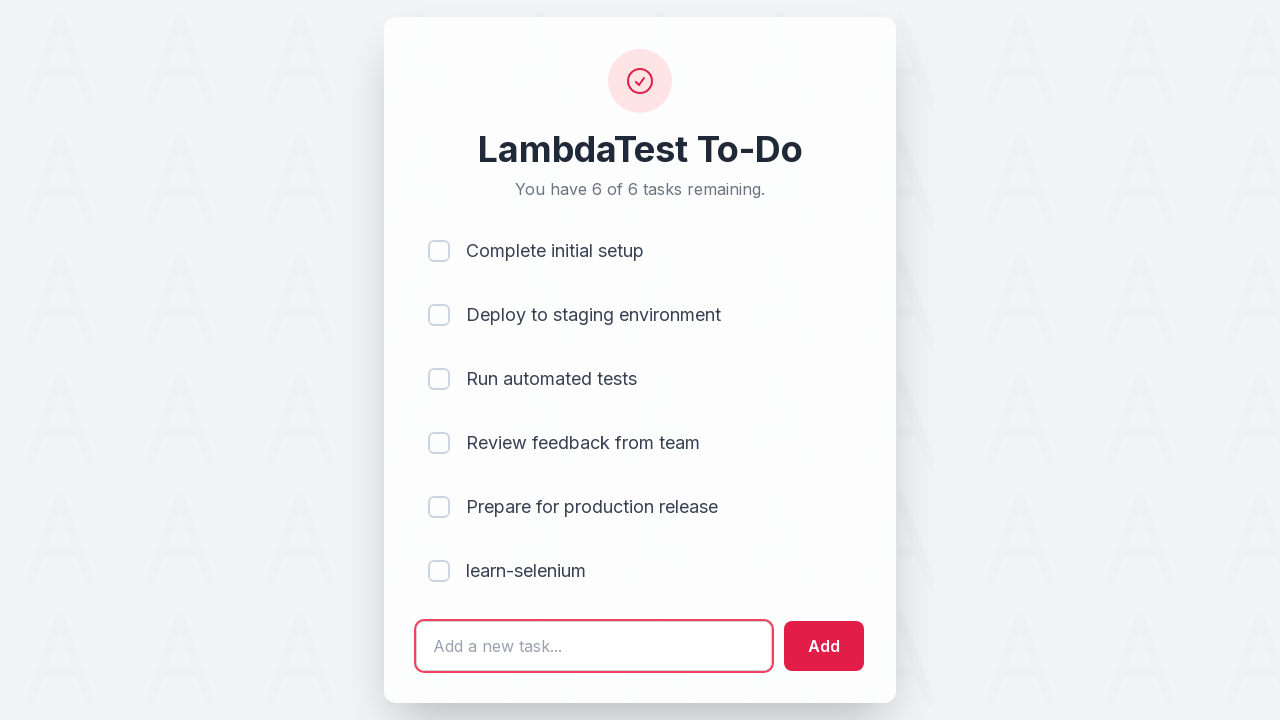